Tests handling of JavaScript alerts including simple alerts, confirmation dialogs, and prompt alerts by interacting with each type and responding appropriately

Starting URL: https://the-internet.herokuapp.com/javascript_alerts

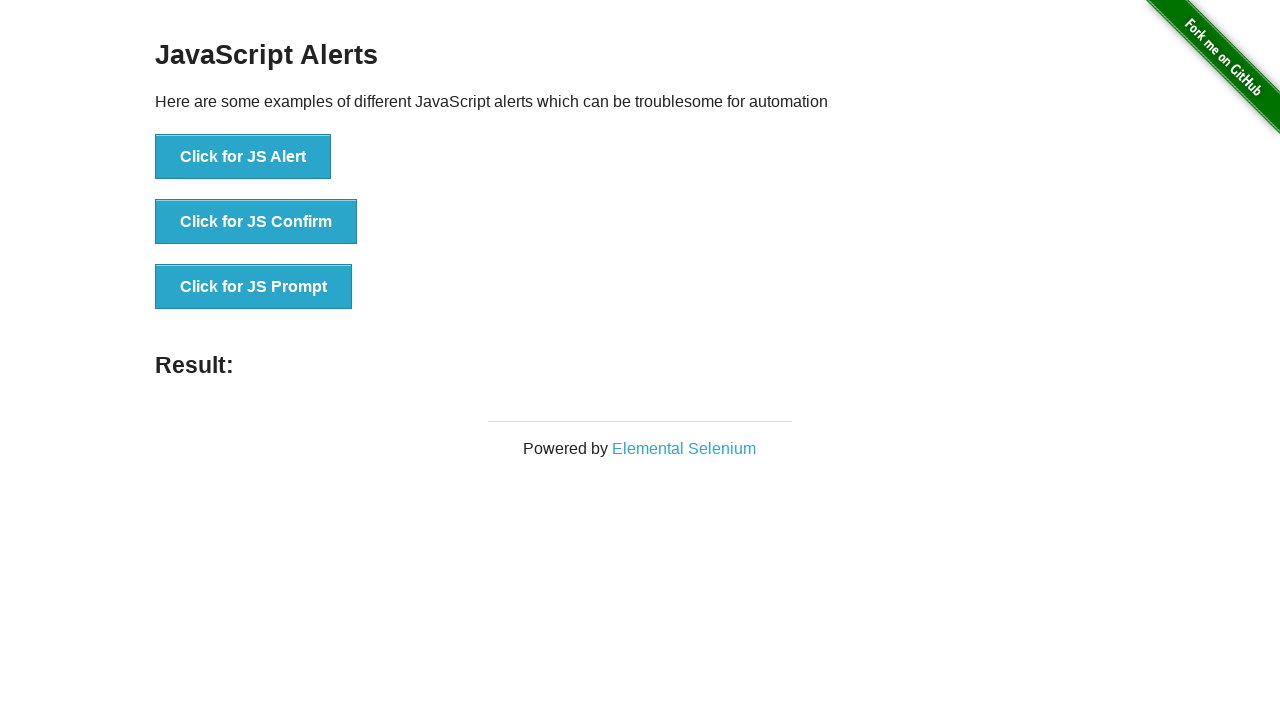

Clicked first button to trigger simple alert at (243, 157) on xpath=//*[@id="content"]/div/ul/li[1]/button
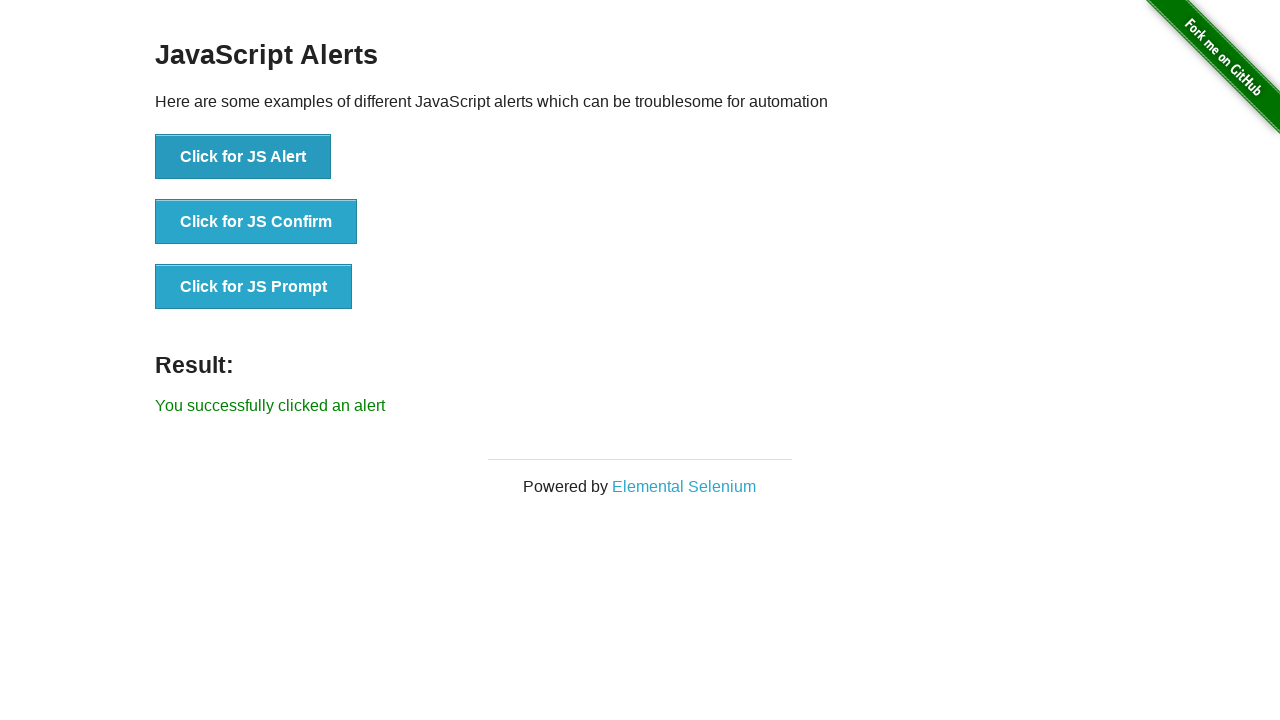

Set up handler to accept simple alert
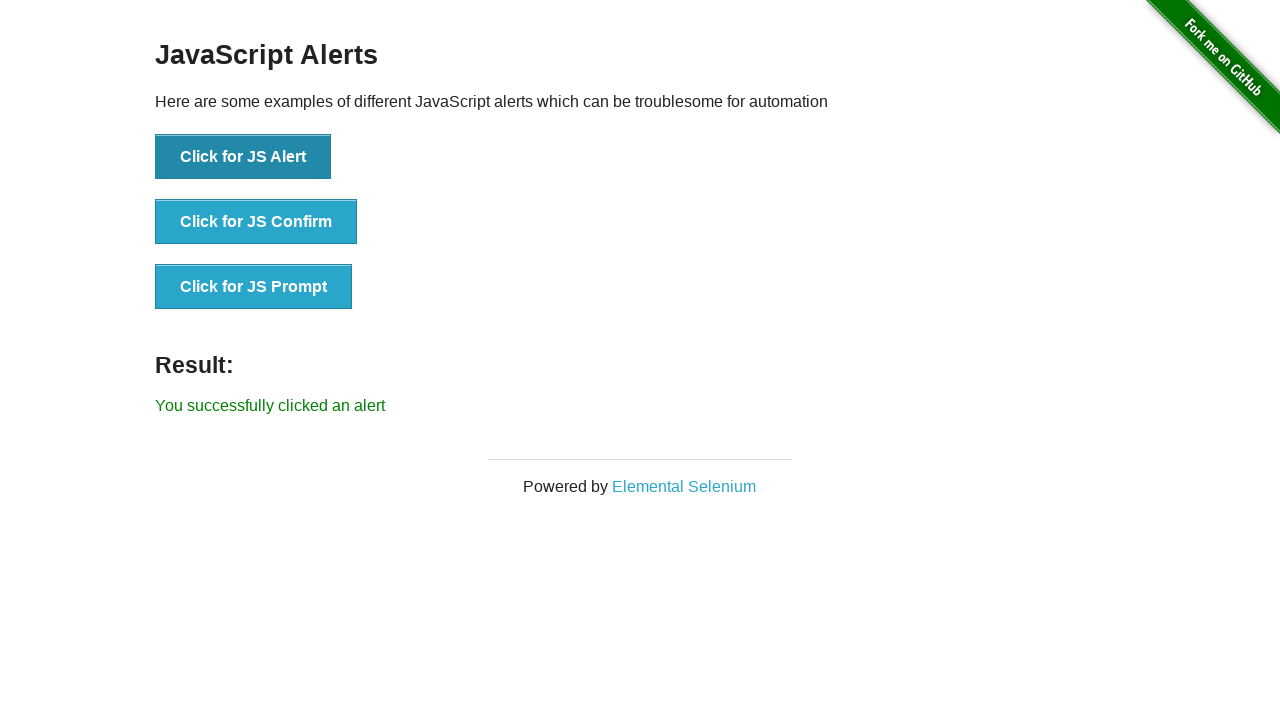

Clicked second button to trigger confirmation dialog at (256, 222) on xpath=//*[@id="content"]/div/ul/li[2]/button
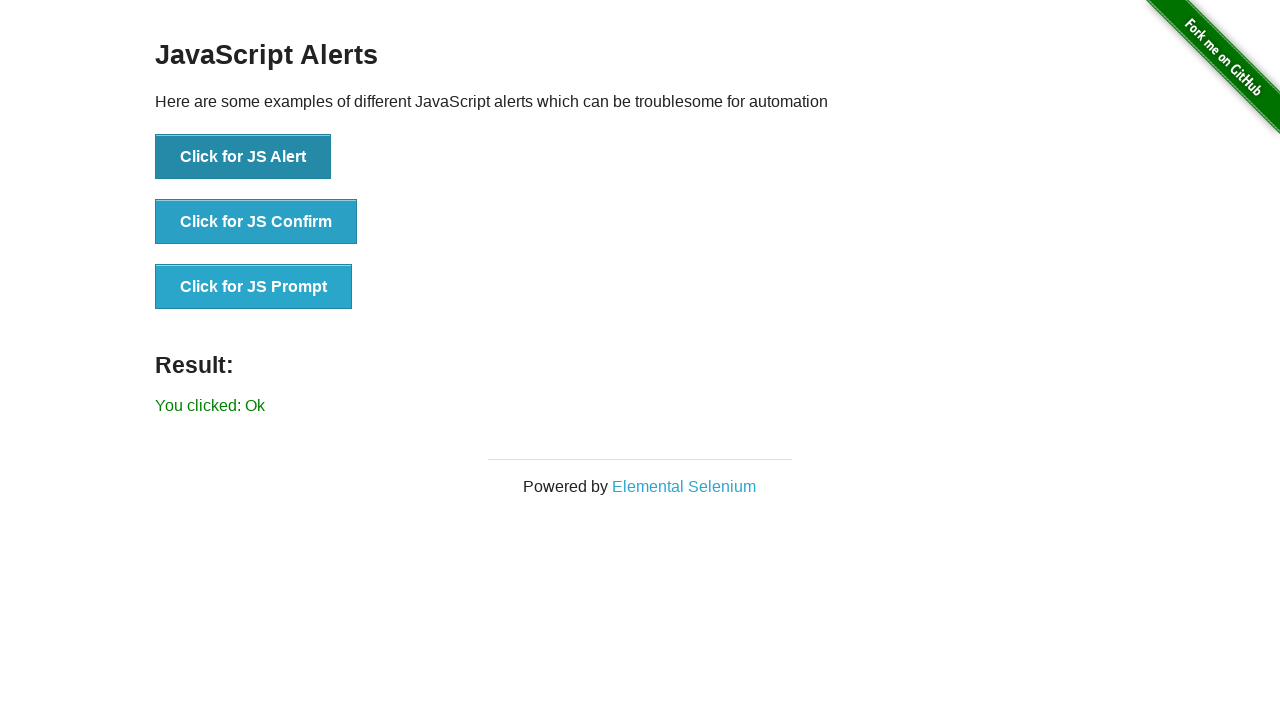

Set up handler to dismiss confirmation dialog
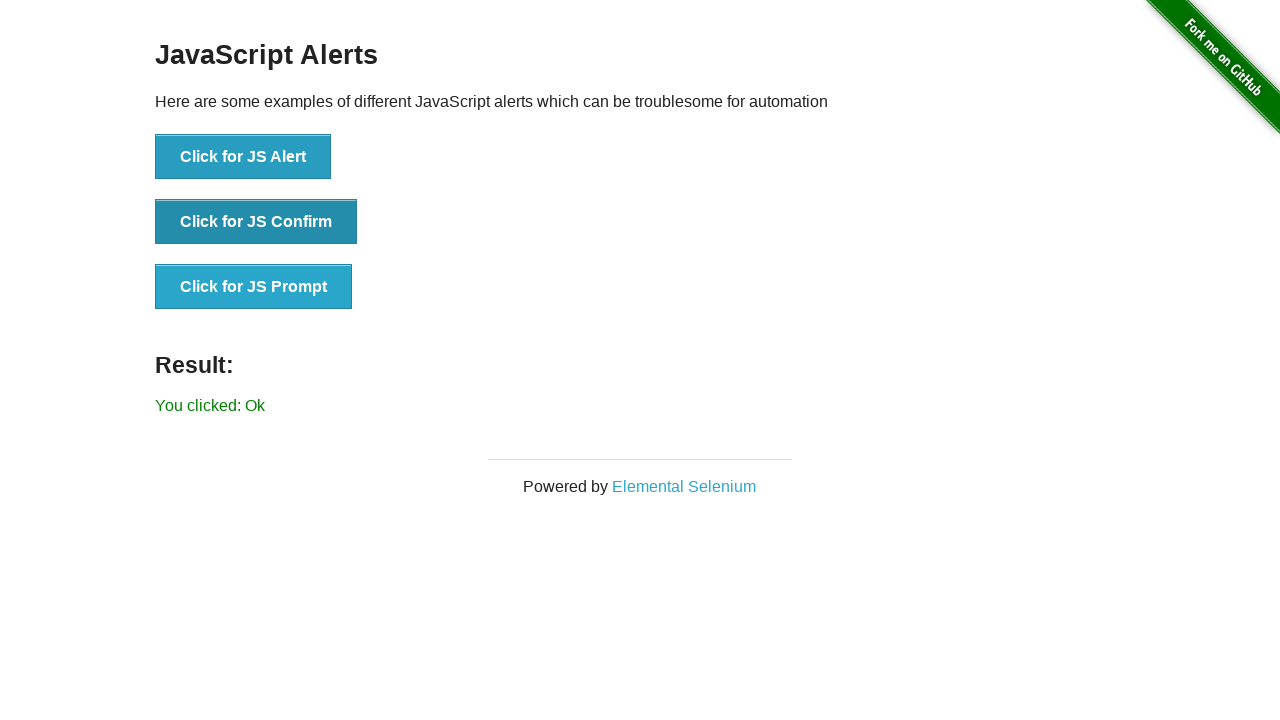

Clicked third button to trigger prompt alert at (254, 287) on xpath=//*[@id="content"]/div/ul/li[3]/button
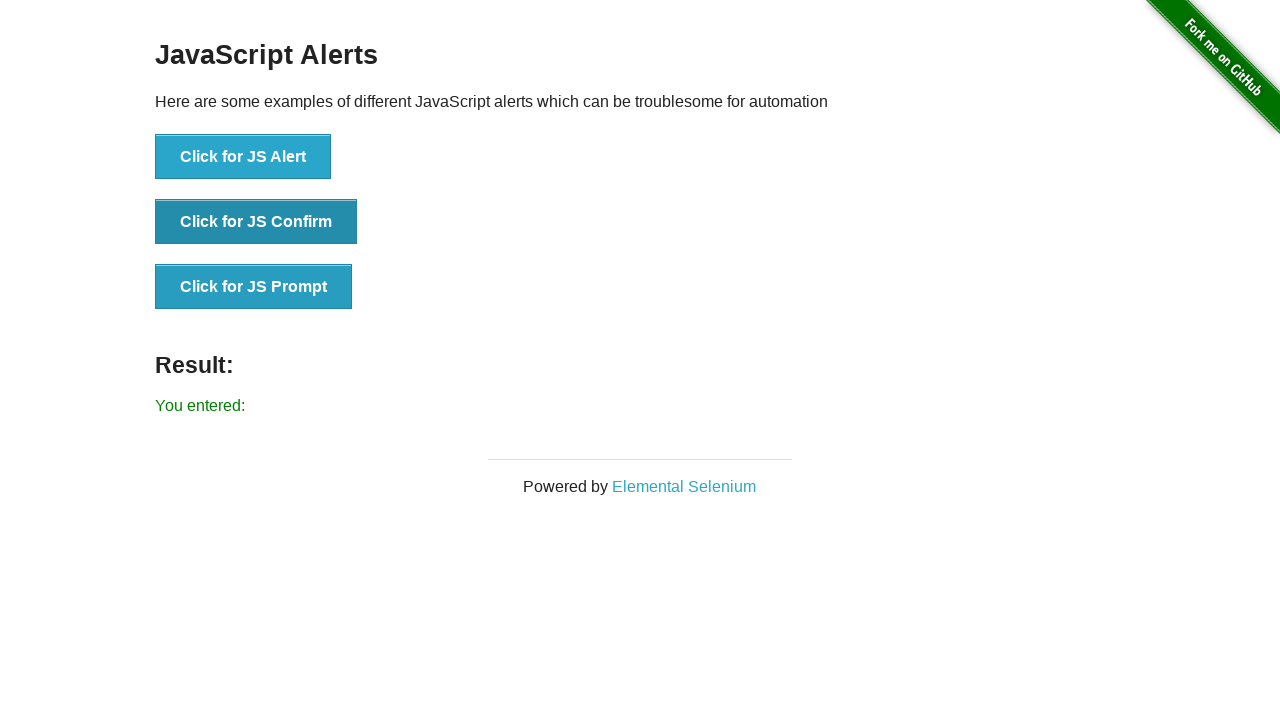

Set up handler to accept prompt alert with text 'Welcome'
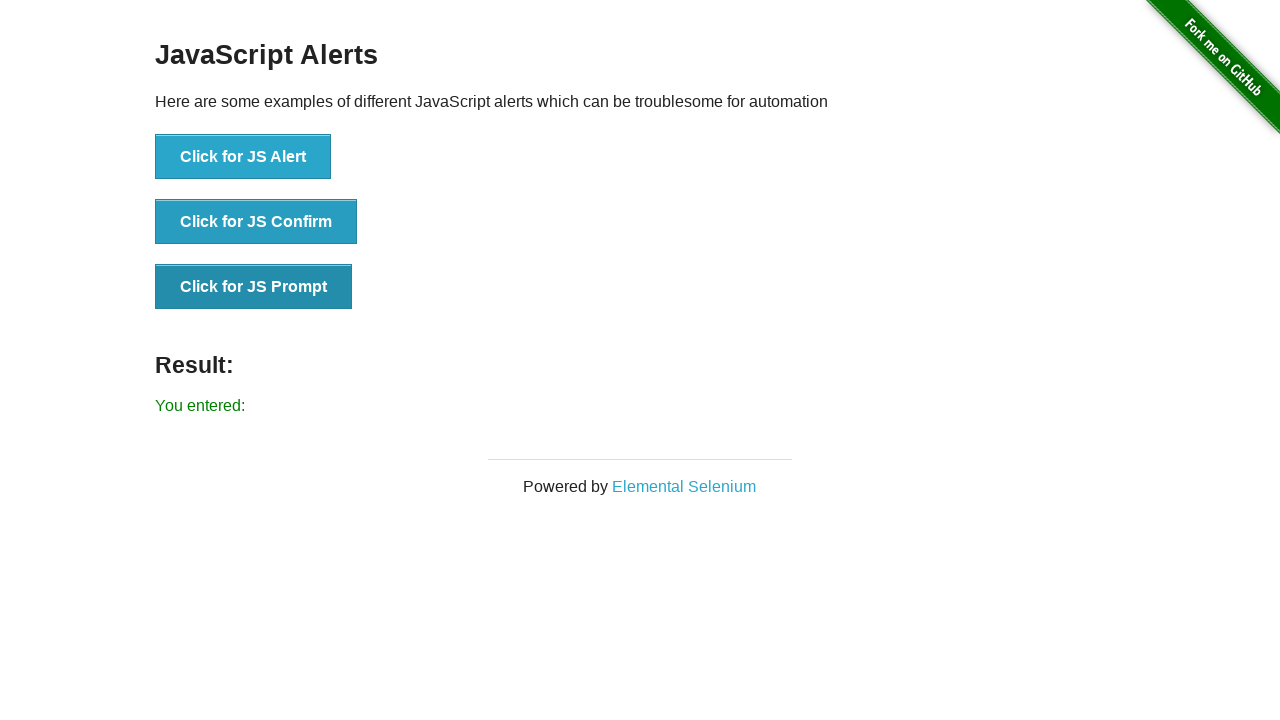

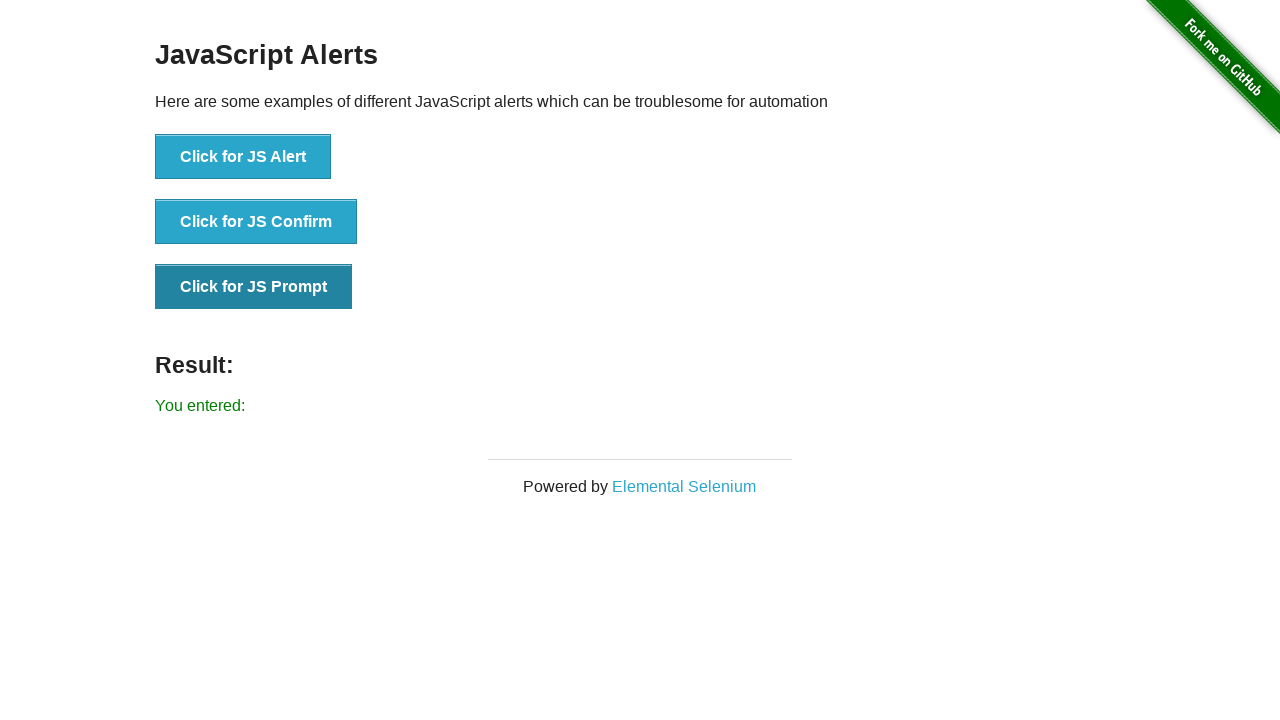